Tests phone field validation by entering alphabetic characters instead of numbers

Starting URL: https://parabank.parasoft.com/parabank/contact.htm

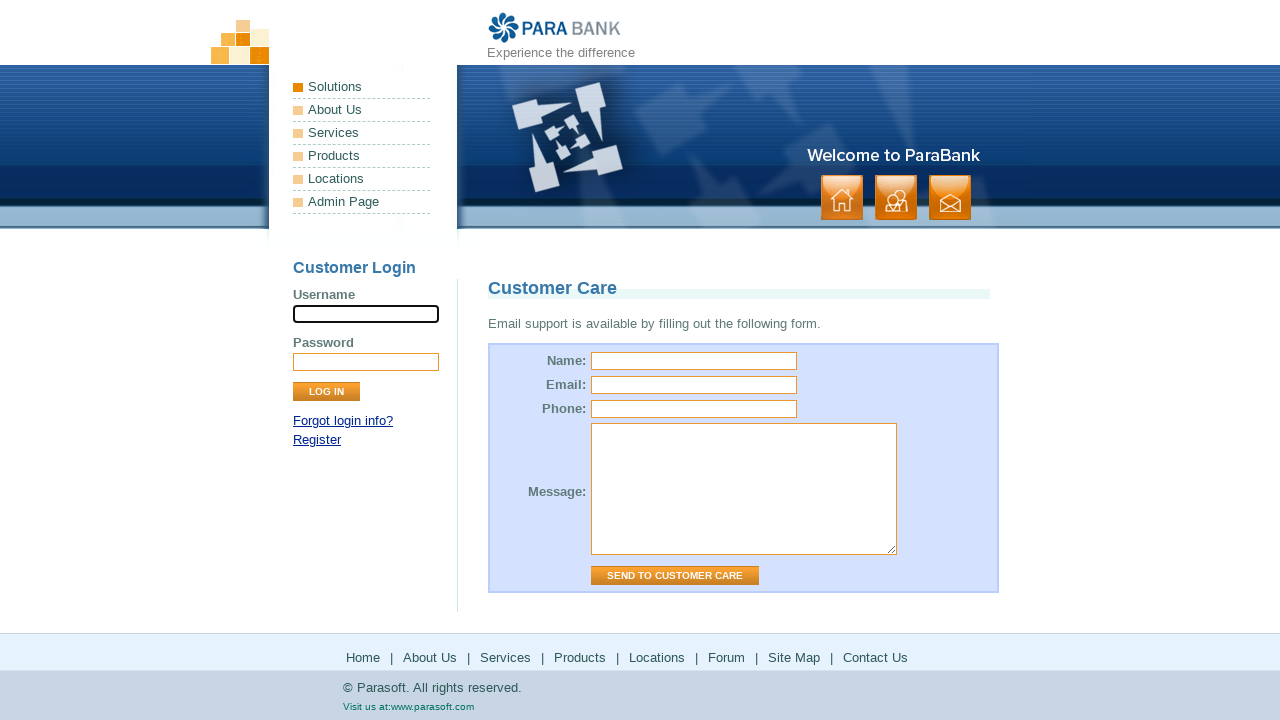

Filled name field with 'Ajay' on #name
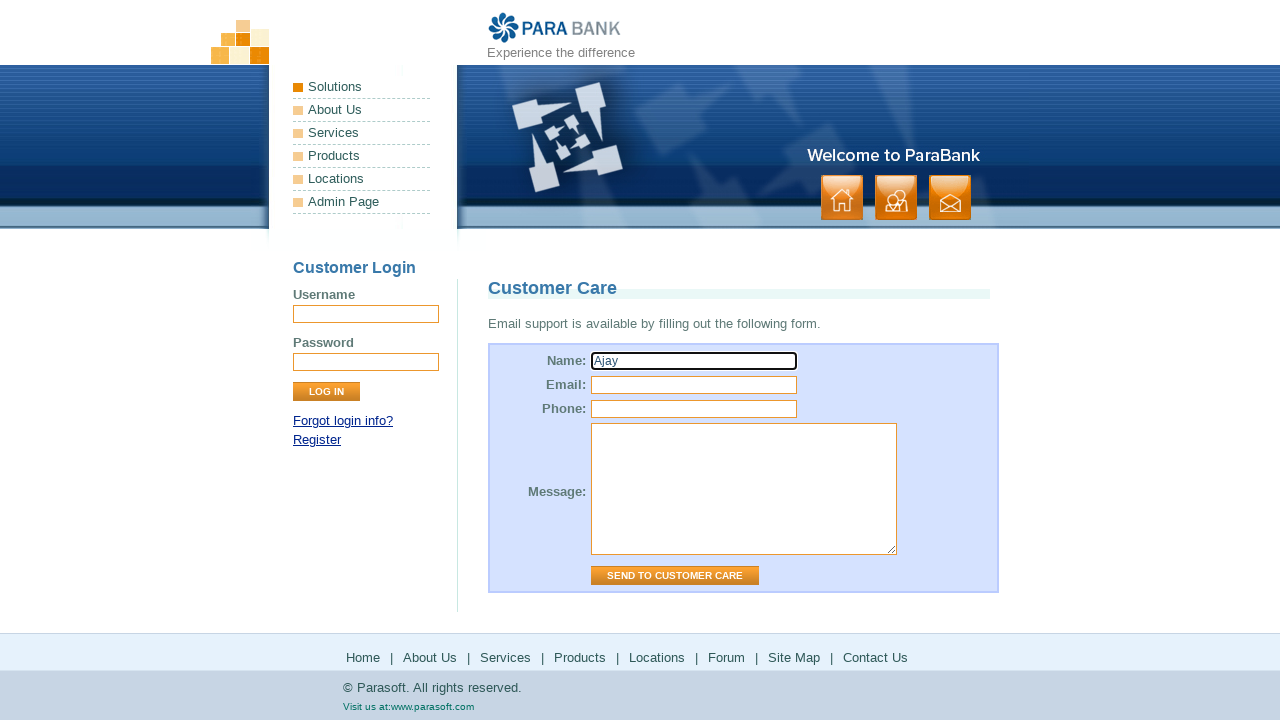

Filled email field with 'ajay@gmail.com' on #email
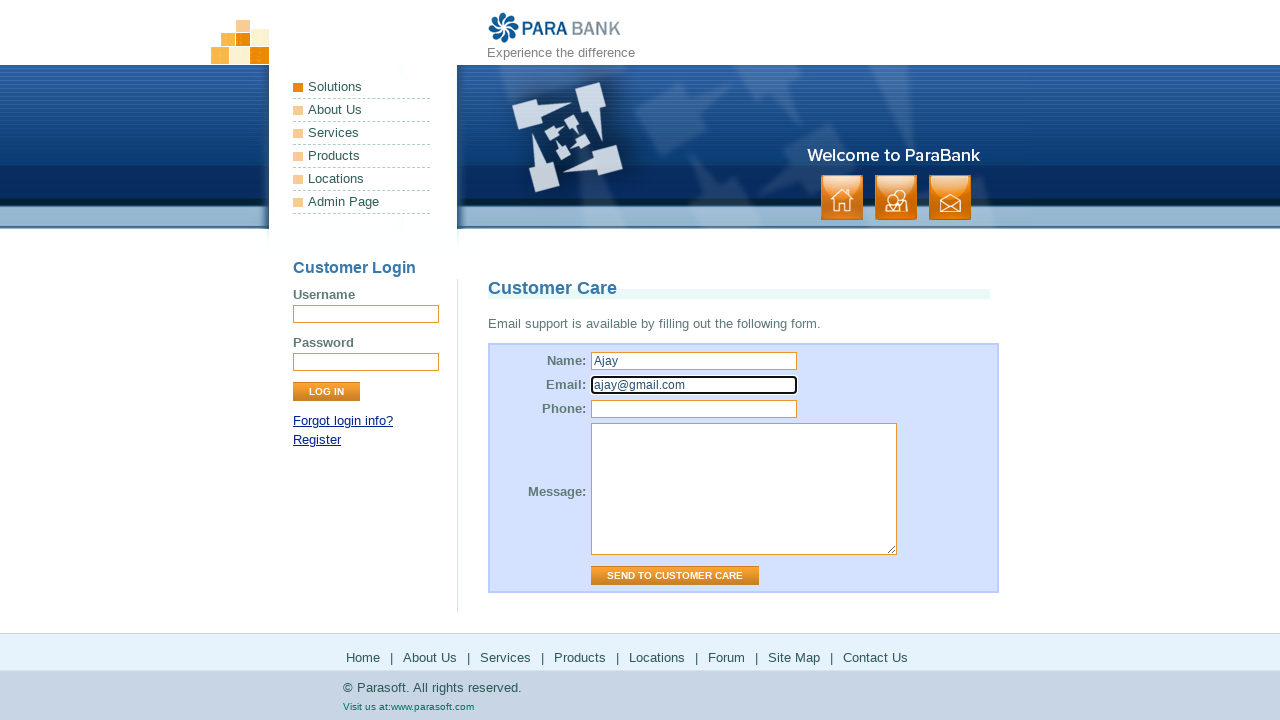

Filled phone field with alphabetic characters 'Alphabets' to test invalid input validation on #phone
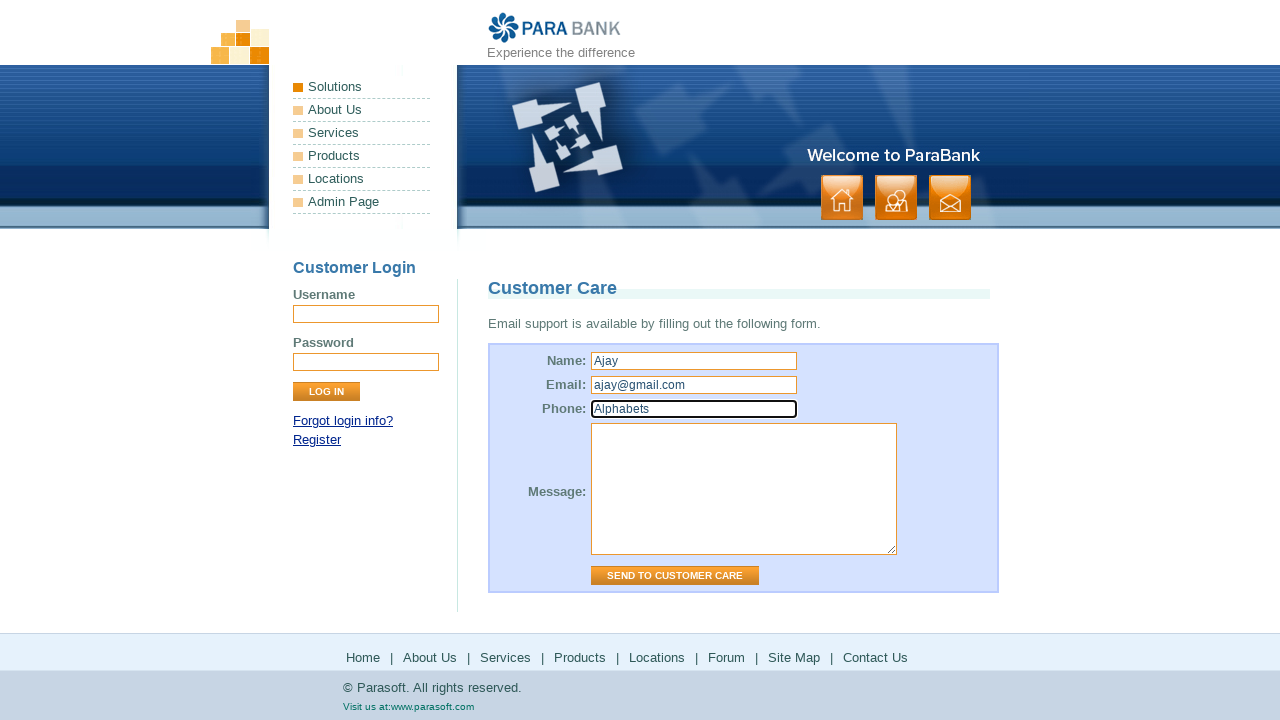

Filled message field with 'Any' on #message
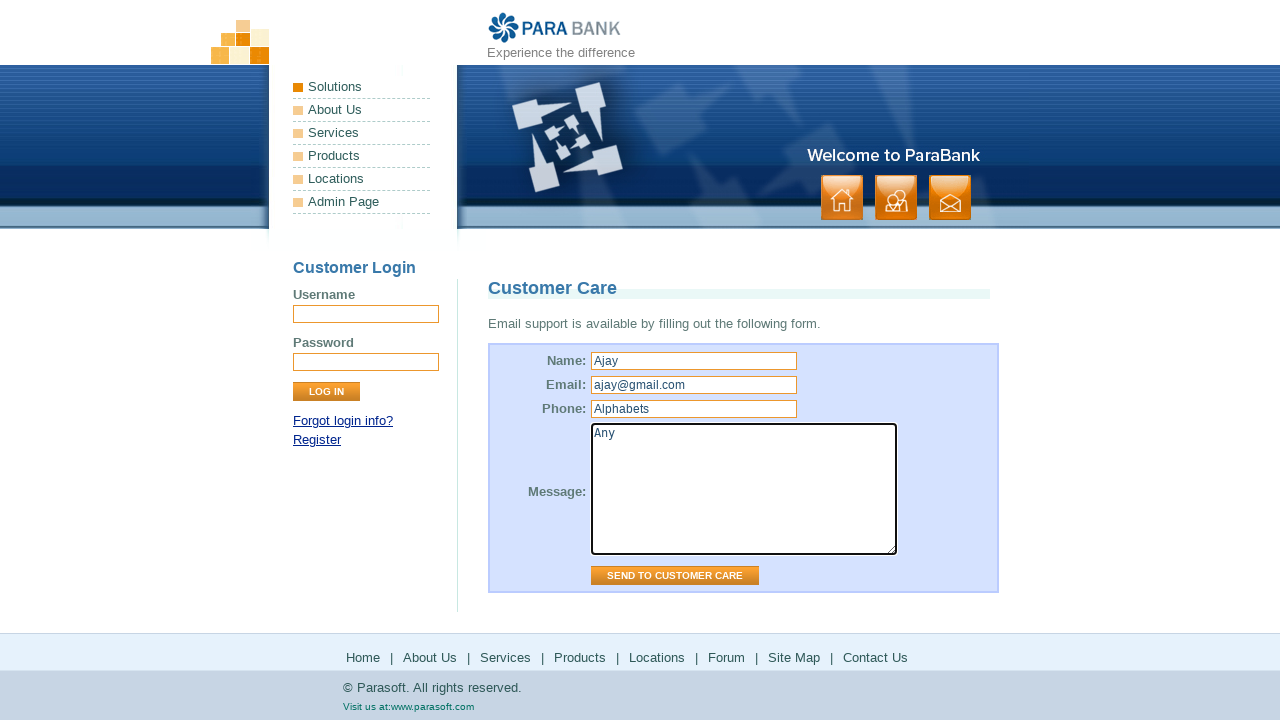

Clicked 'Send to Customer Care' submit button at (675, 576) on xpath=//input[@value='Send to Customer Care']
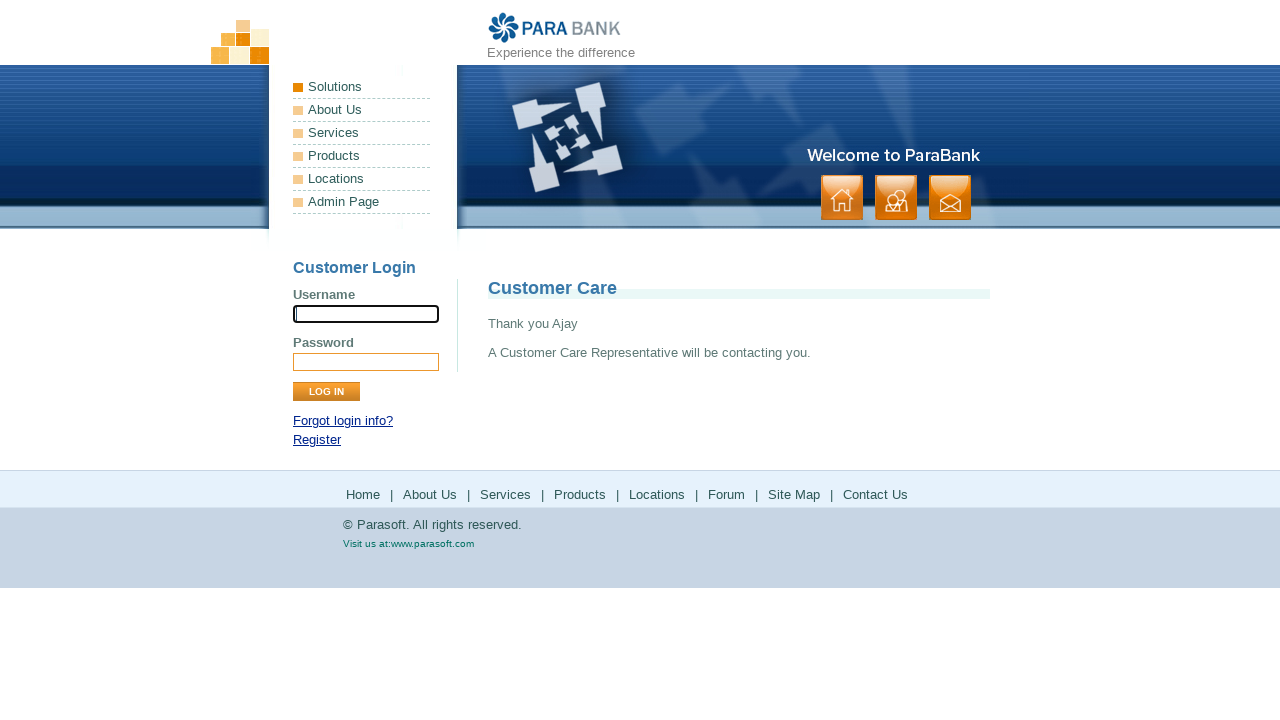

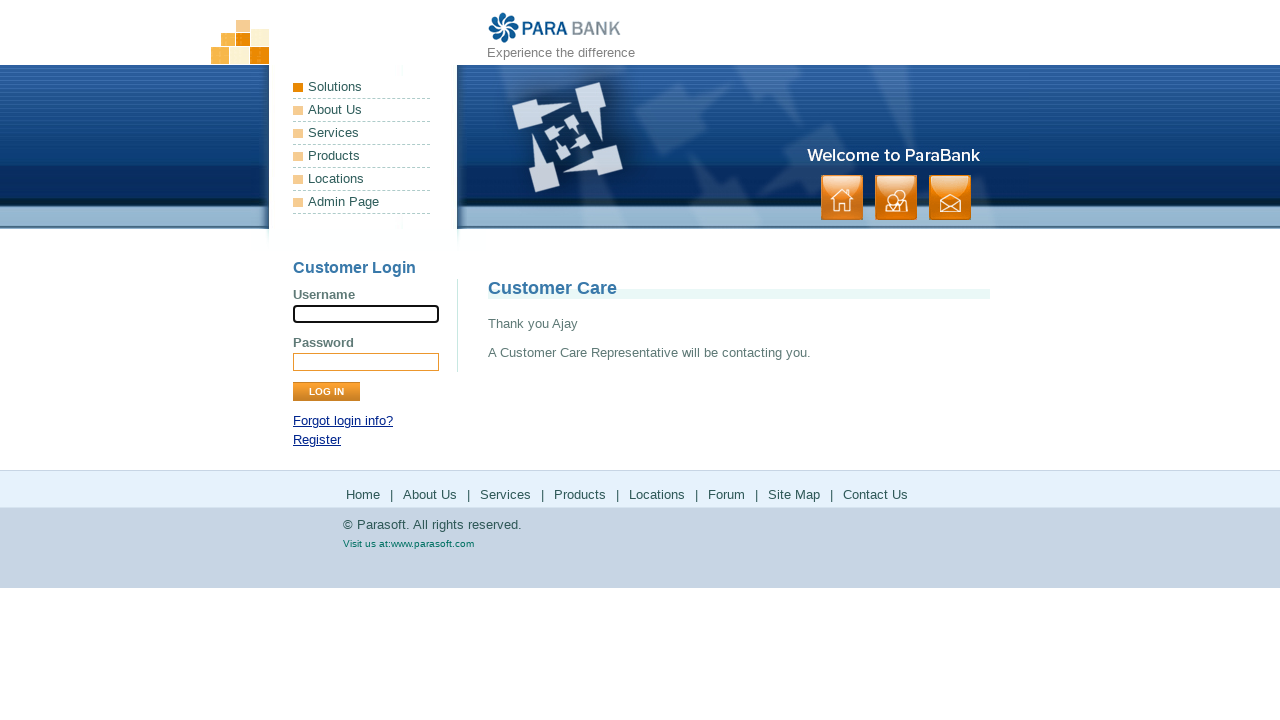